Tests entering text into a JavaScript prompt dialog, accepting it, and verifying the entered text appears in the result

Starting URL: https://the-internet.herokuapp.com/javascript_alerts

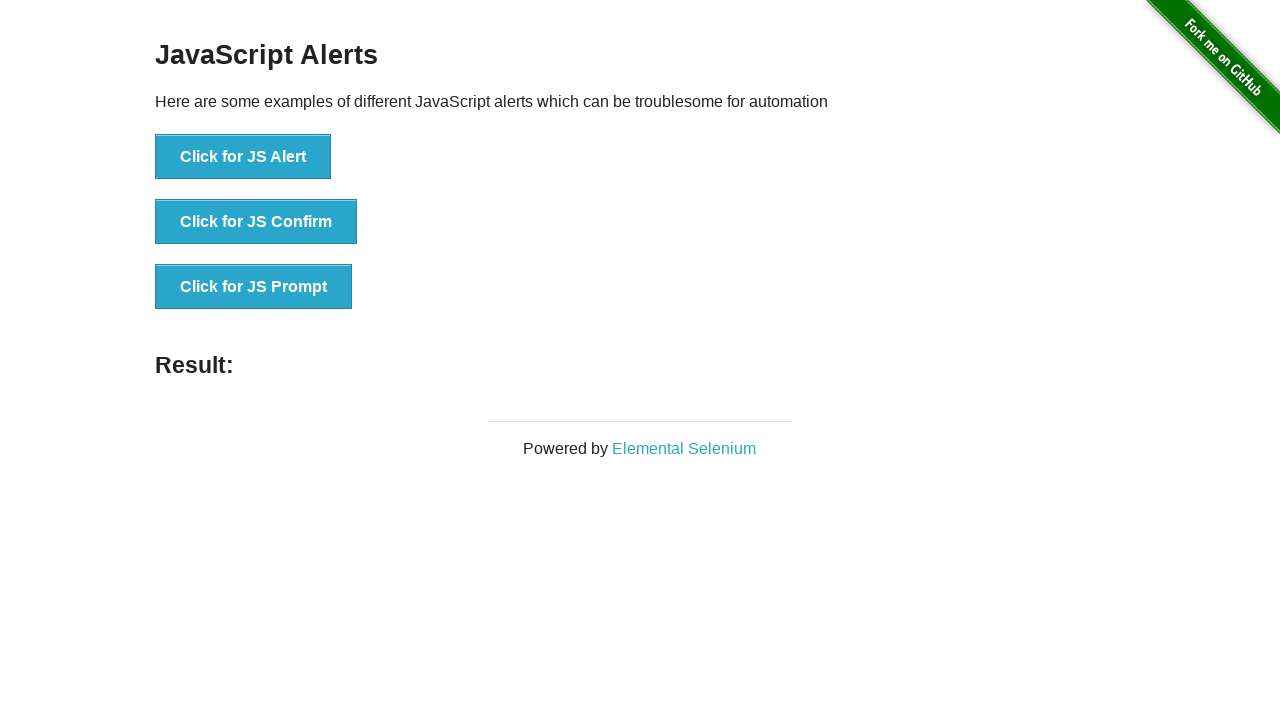

Set up dialog handler to accept prompt with text 'SCREAM!'
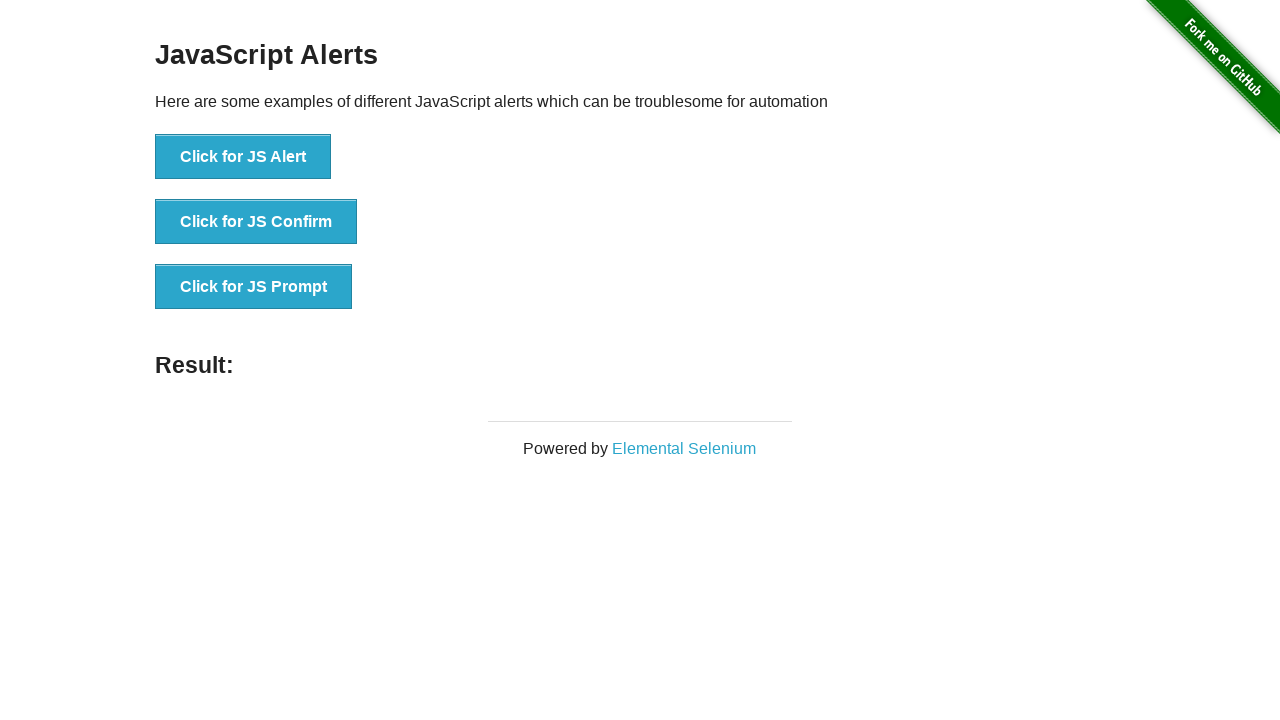

Clicked button to trigger JavaScript prompt dialog at (254, 287) on button[onclick='jsPrompt()']
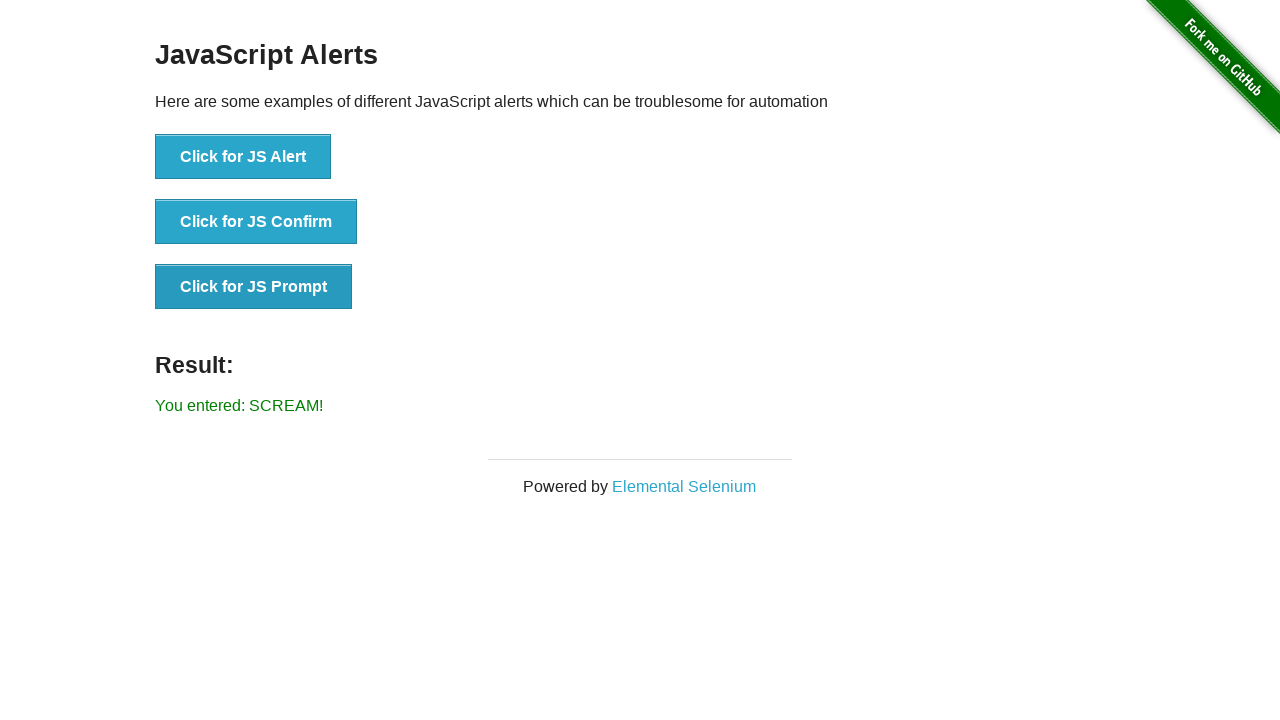

Result element loaded on page
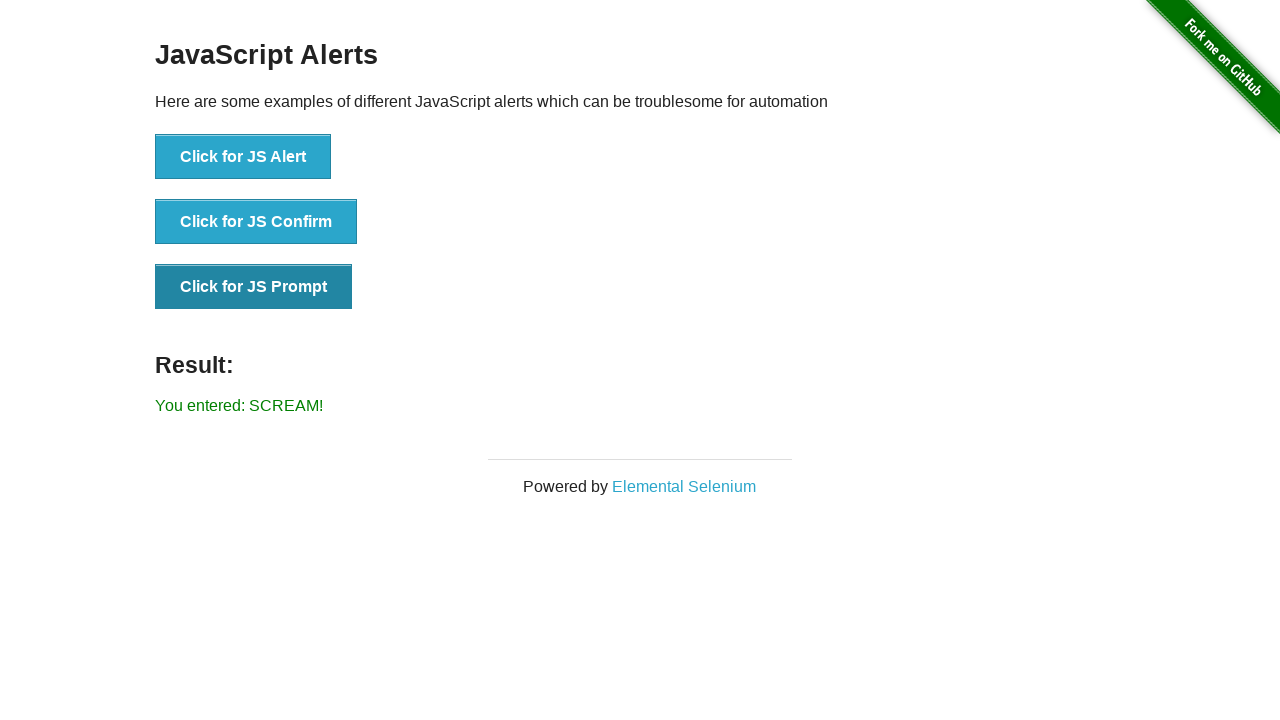

Retrieved result text: 'You entered: SCREAM!'
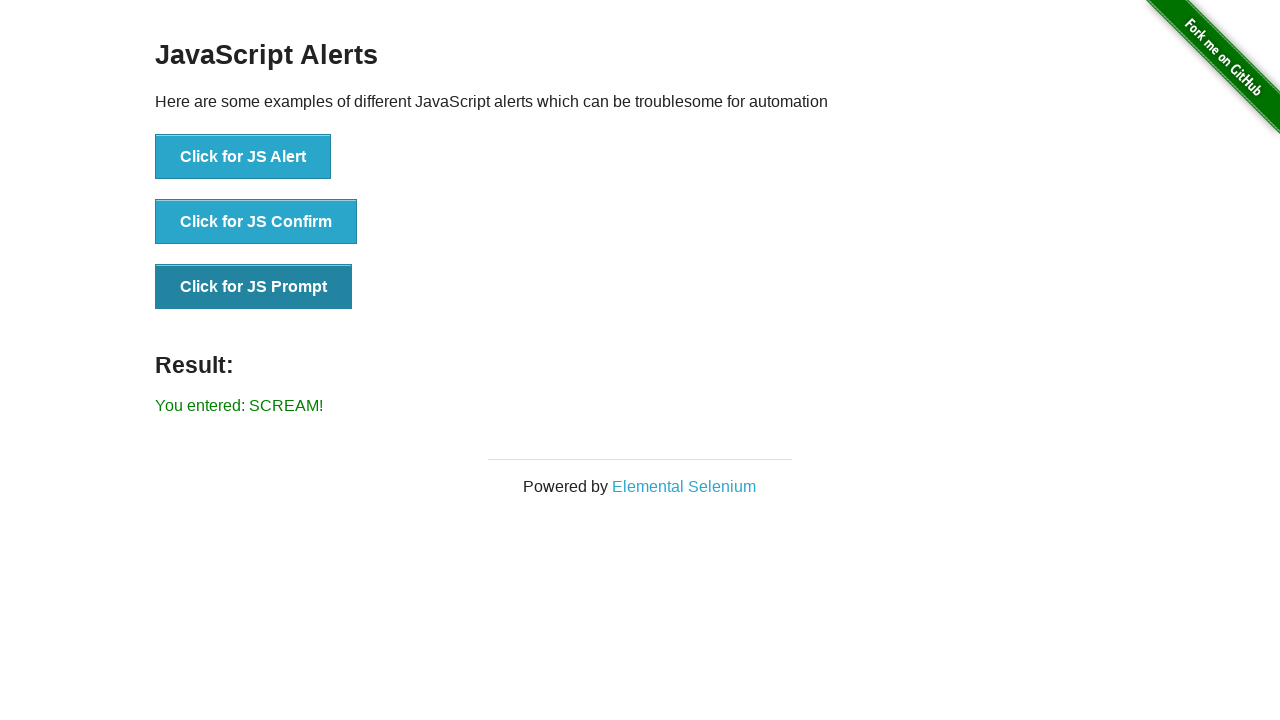

Verified that entered text 'SCREAM!' appears in result
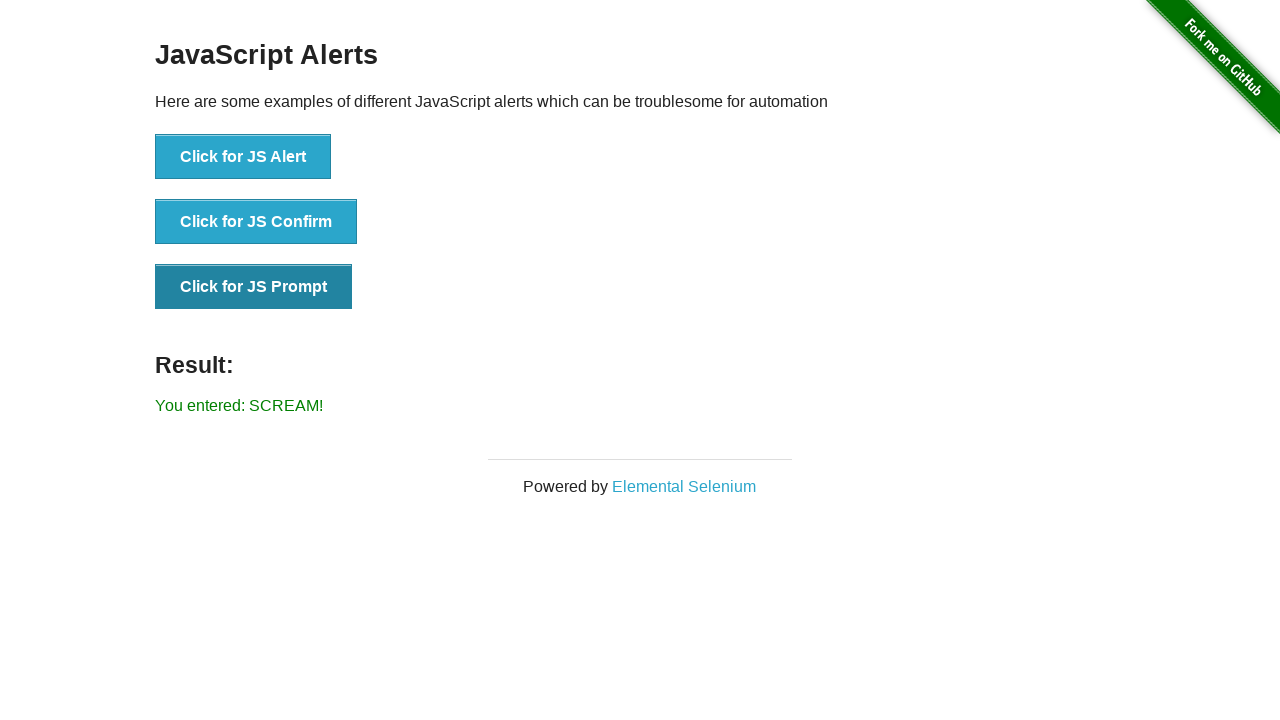

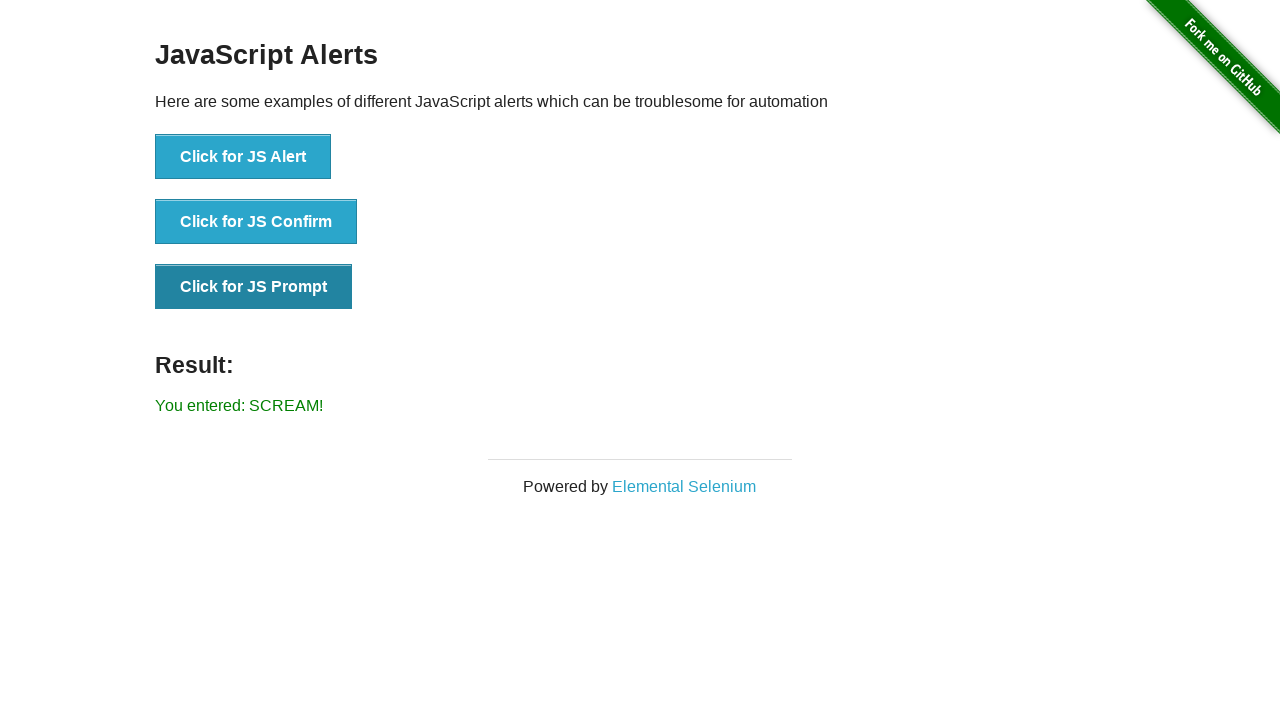